Clicks a button to set a cookie, verifies it was created, then clears all cookies and verifies they were removed

Starting URL: https://example.cypress.io/commands/cookies

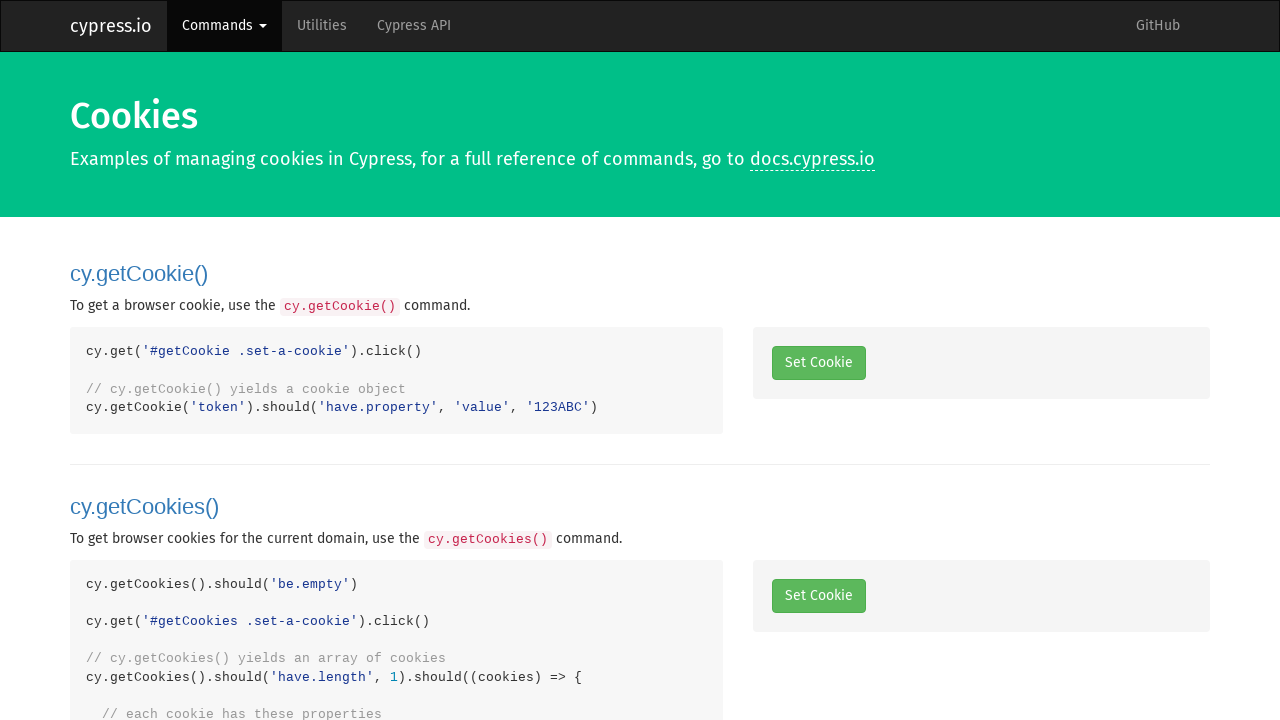

Cleared all cookies before test
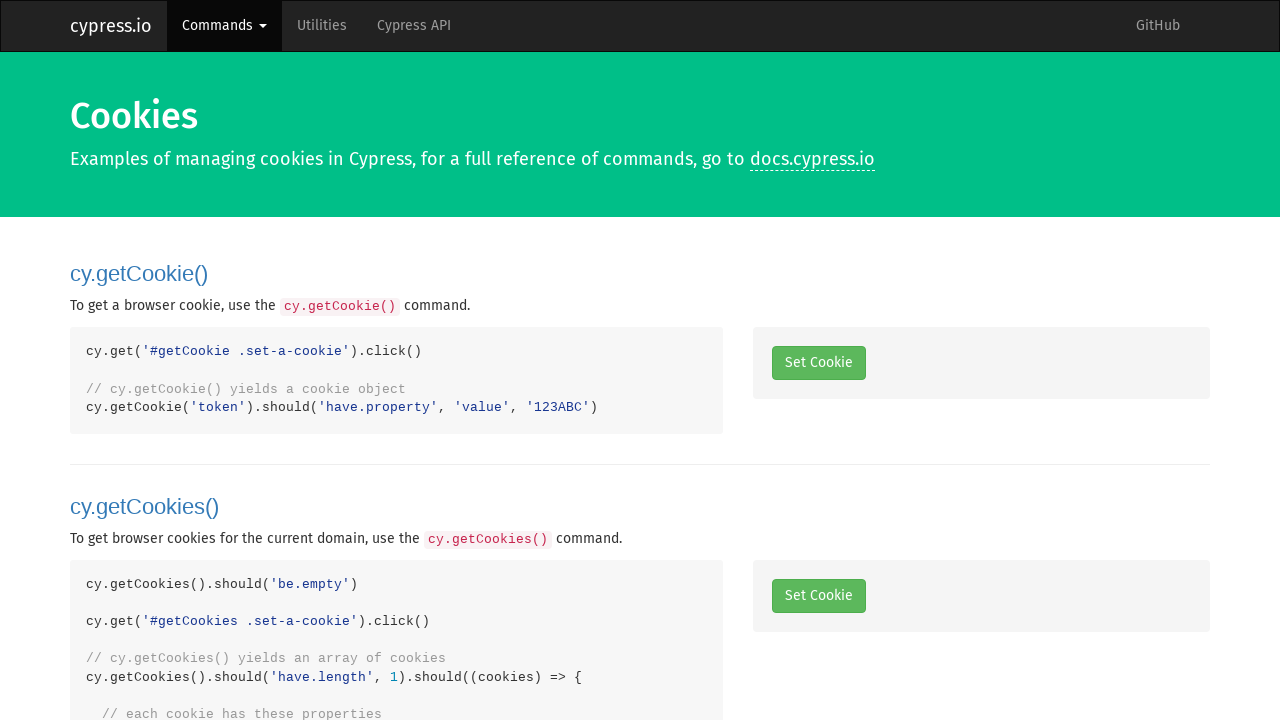

Verified no cookies exist initially
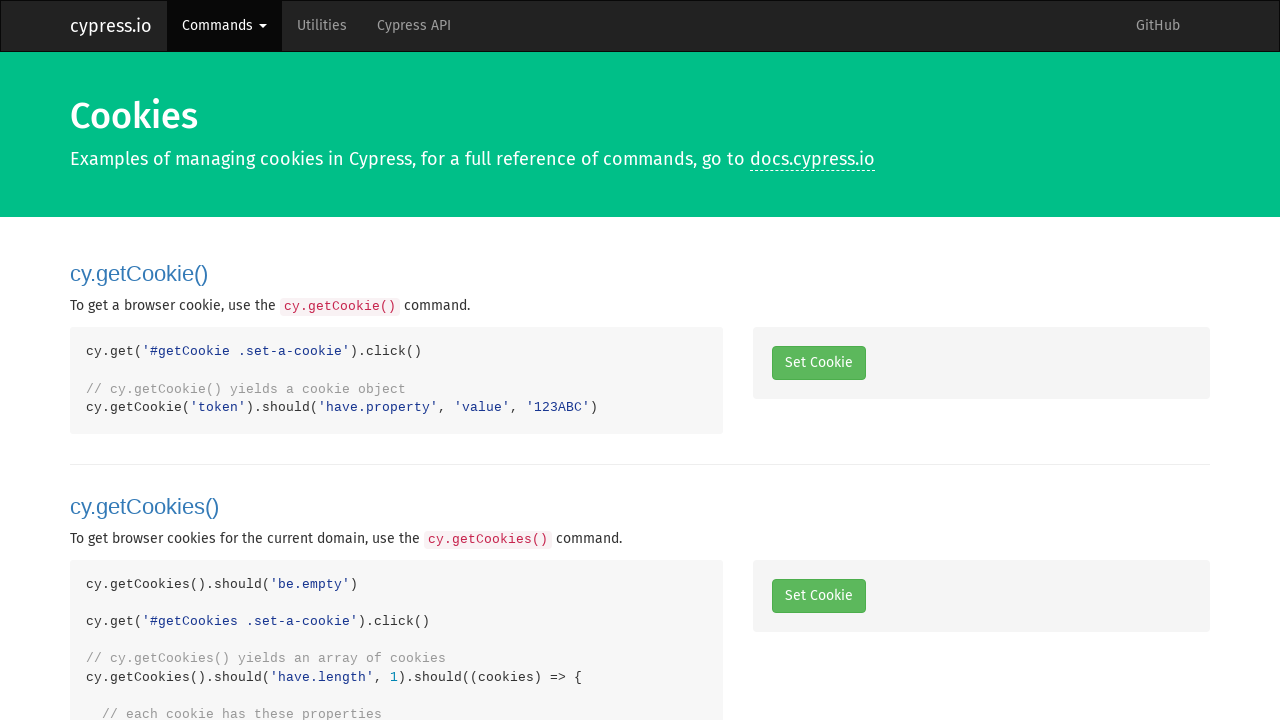

Clicked button to set a cookie at (818, 363) on #getCookie .set-a-cookie
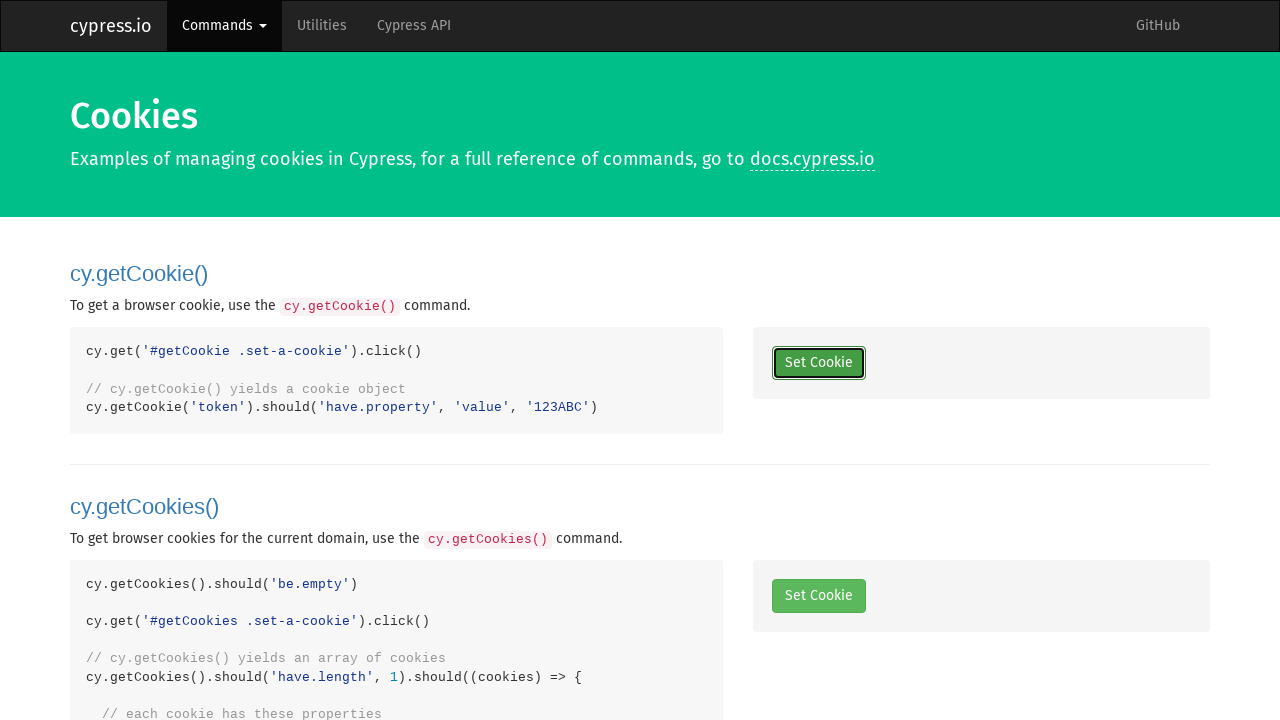

Verified cookie was created
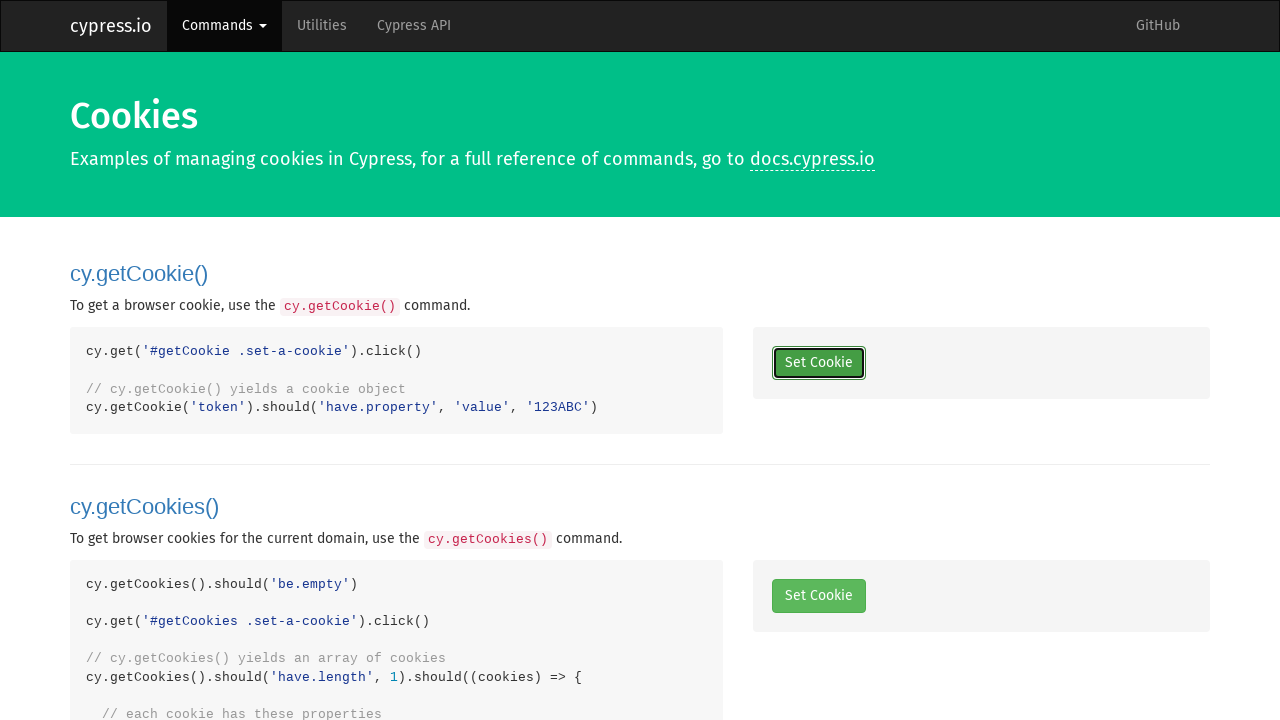

Cleared all cookies
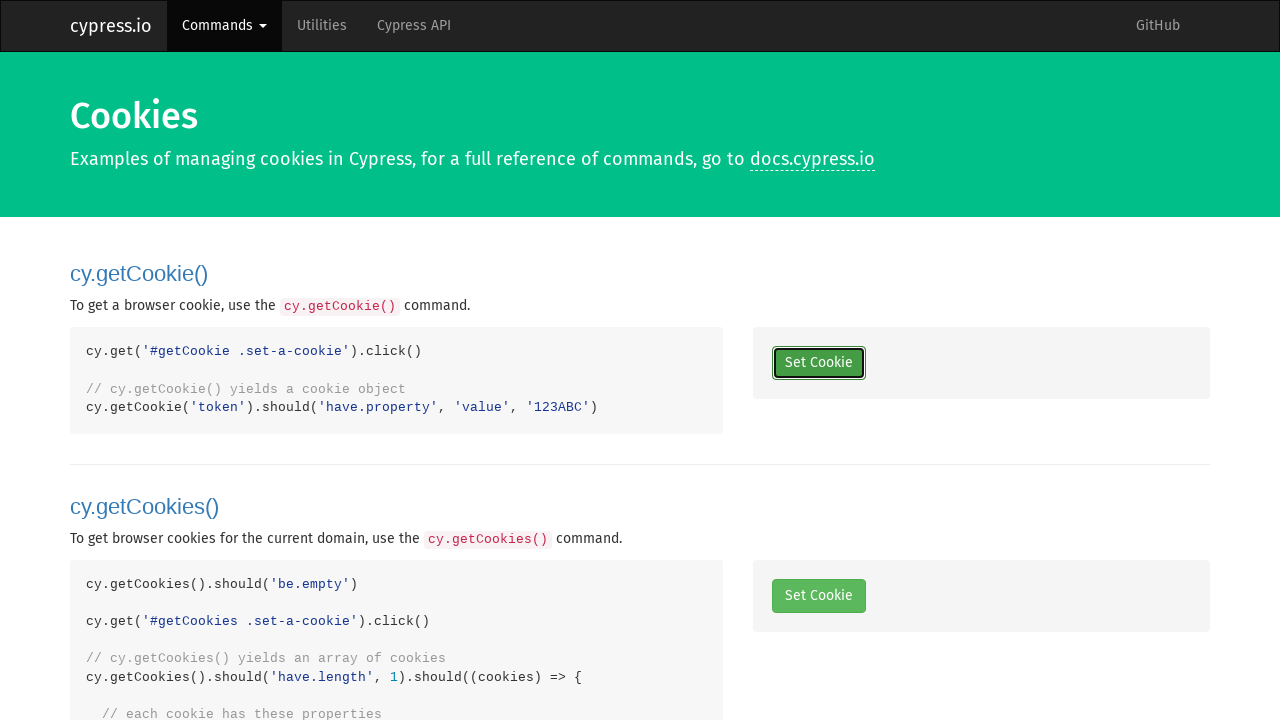

Verified all cookies were removed
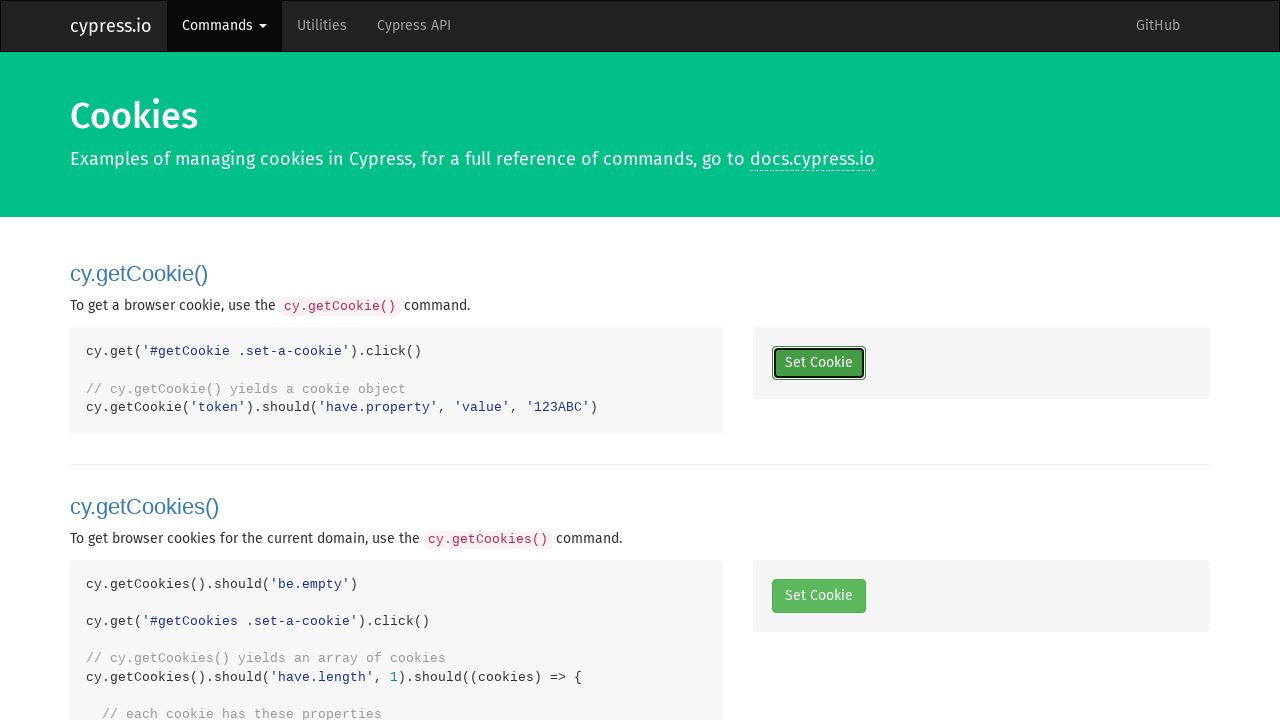

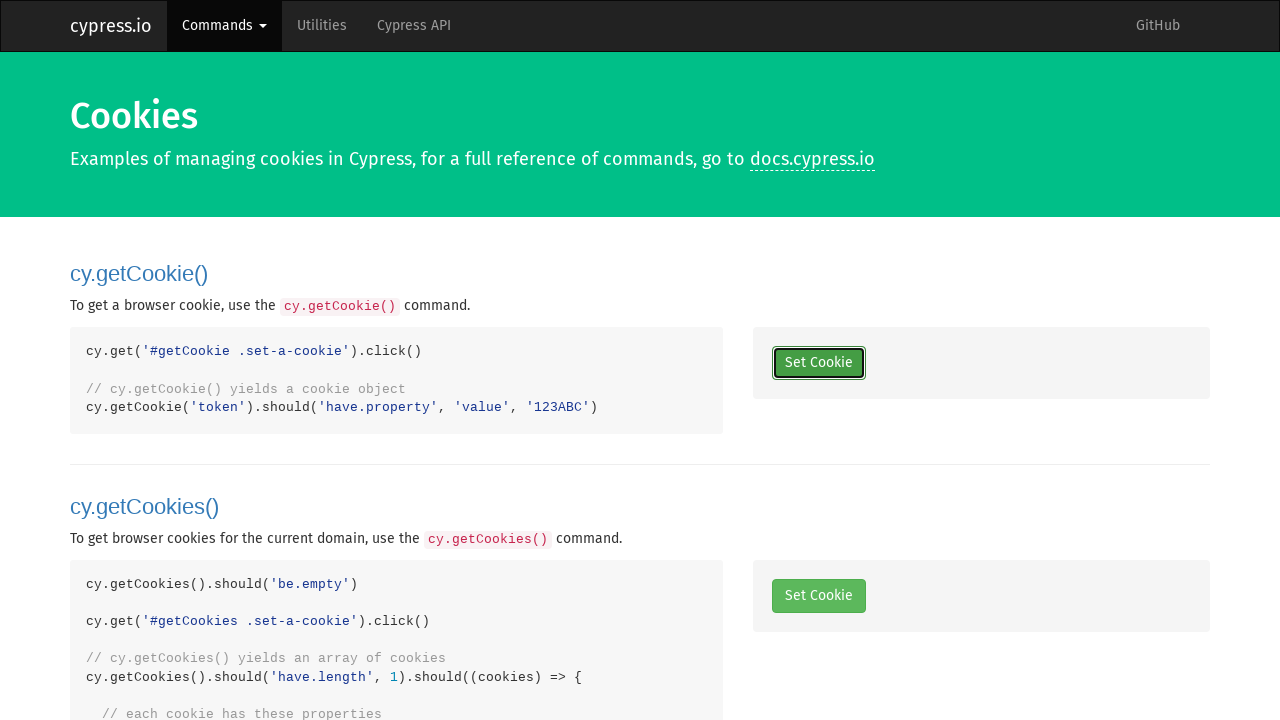